Navigates to Interactions page and selects the female radio button

Starting URL: https://ultimateqa.com/automation/

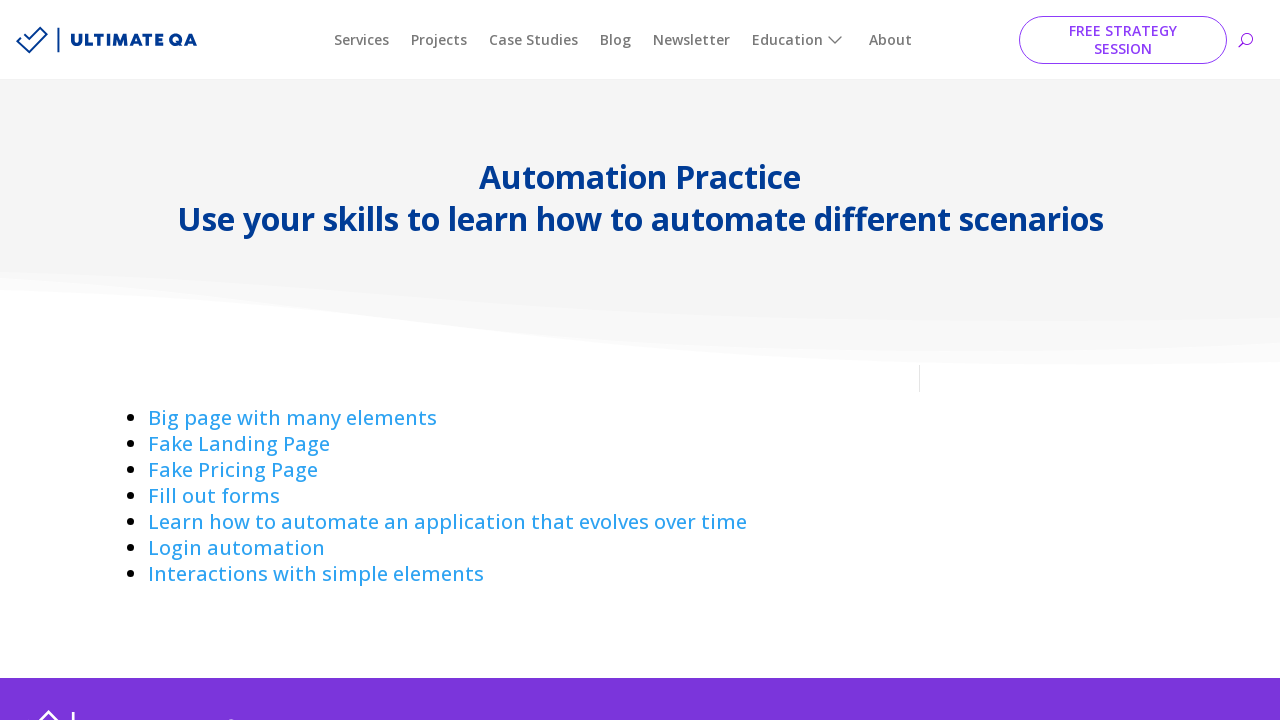

Clicked on Interactions link to navigate to Interactions page at (316, 574) on a:has-text('Interactions ')
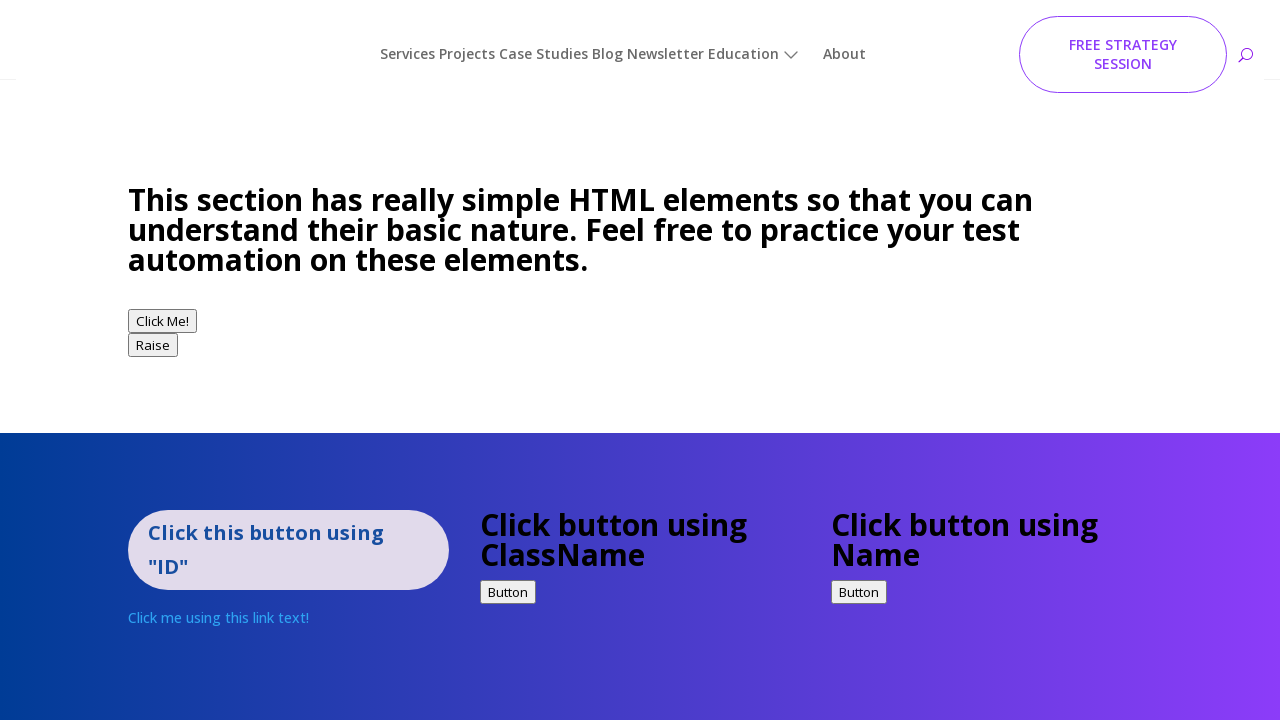

Clicked on the female radio button at (140, 360) on input[type='radio'][value='female']
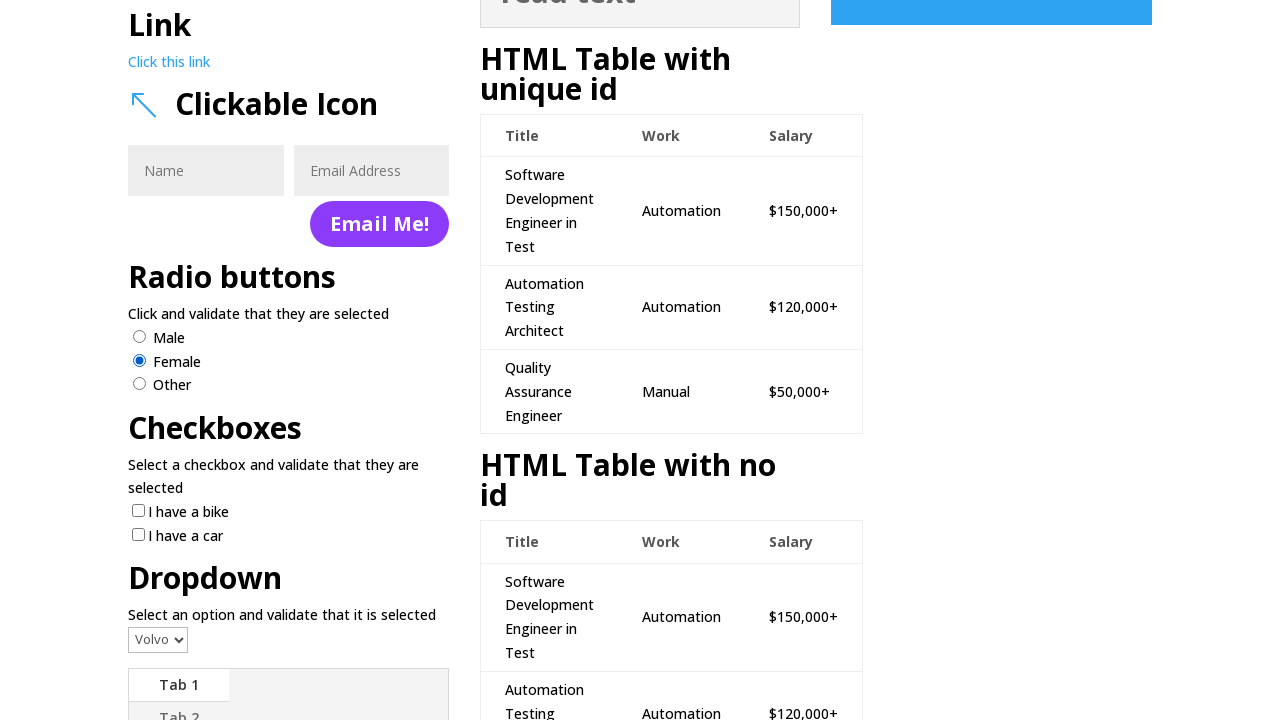

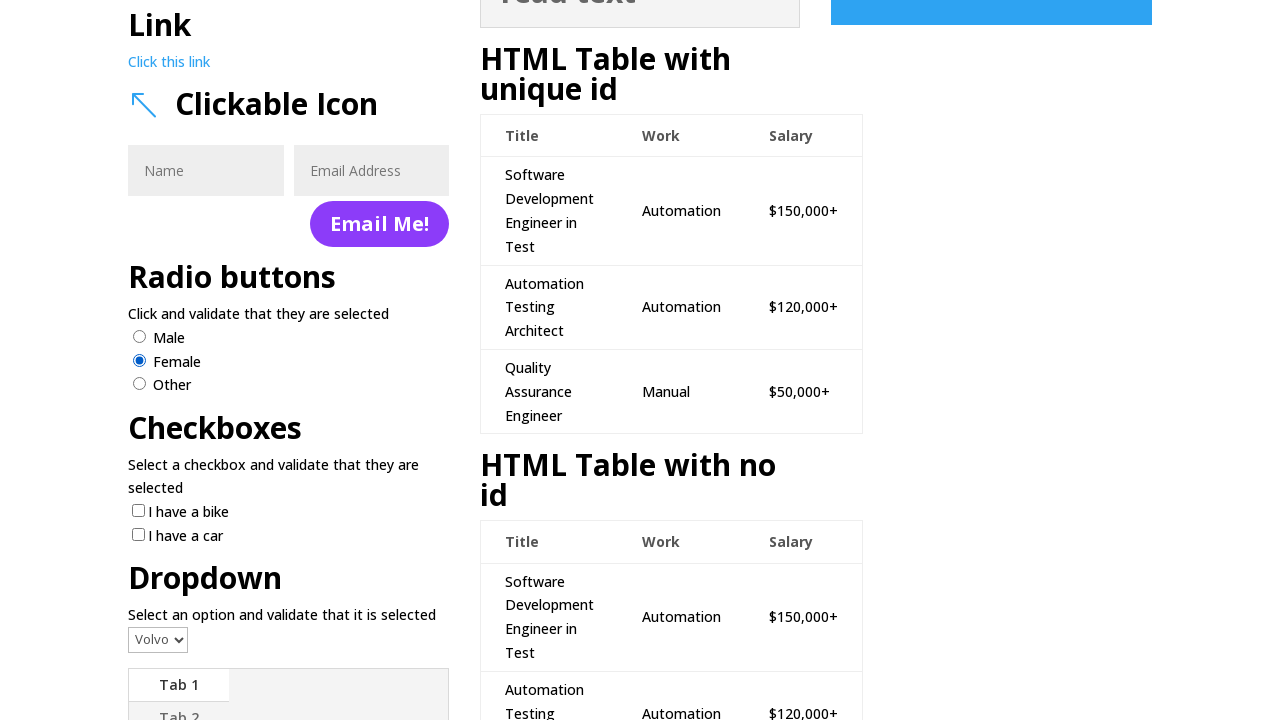